Tests the add element functionality by clicking the Add Element button on the page

Starting URL: https://the-internet.herokuapp.com/add_remove_elements/

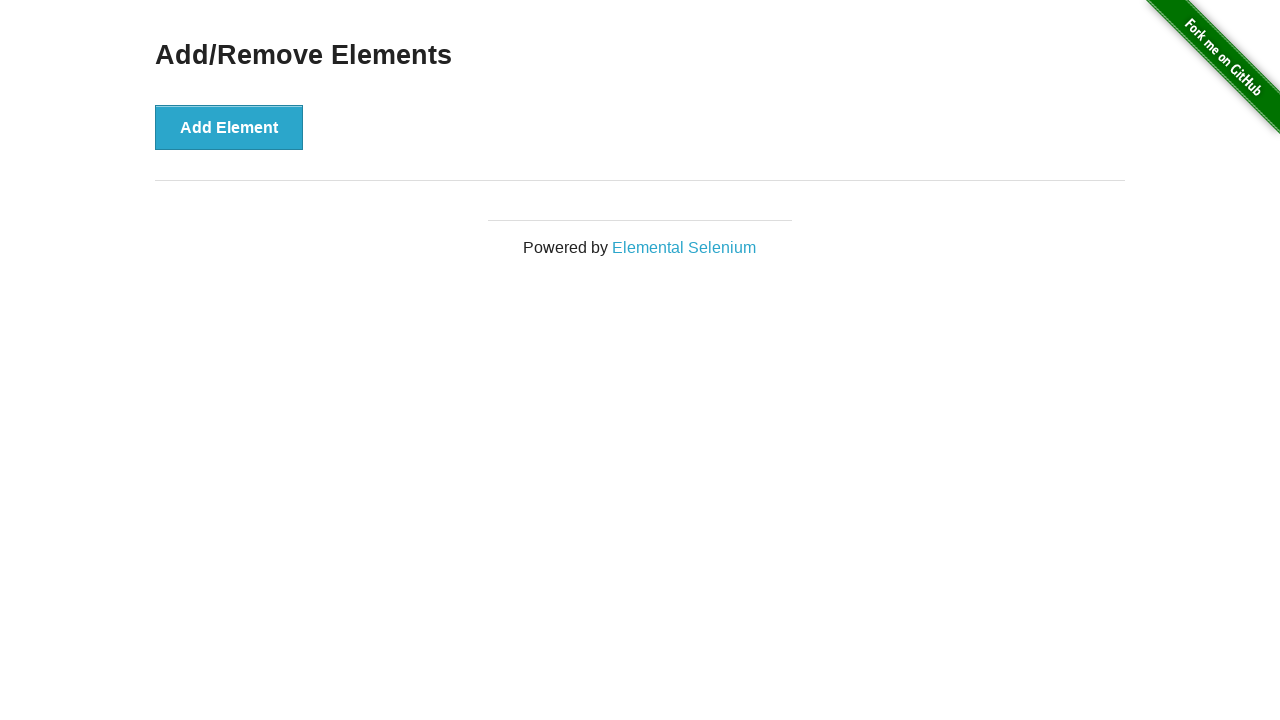

Clicked the Add Element button at (229, 127) on button[onclick='addElement()']
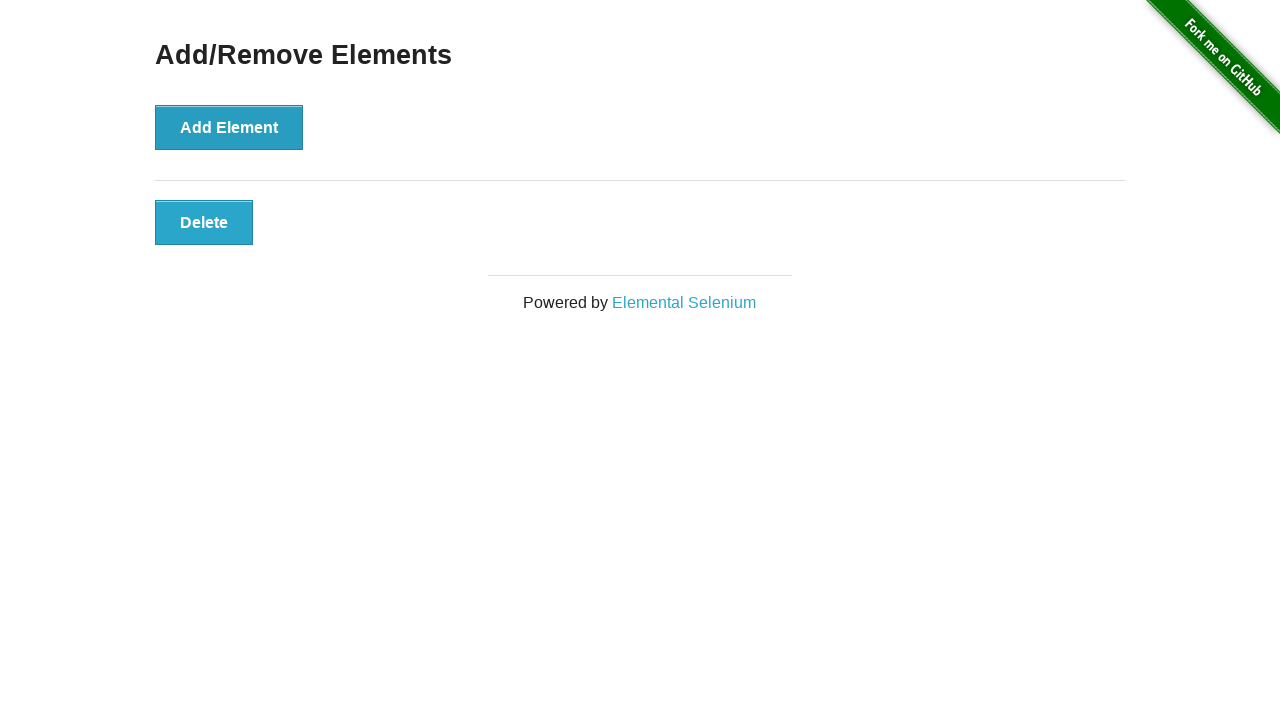

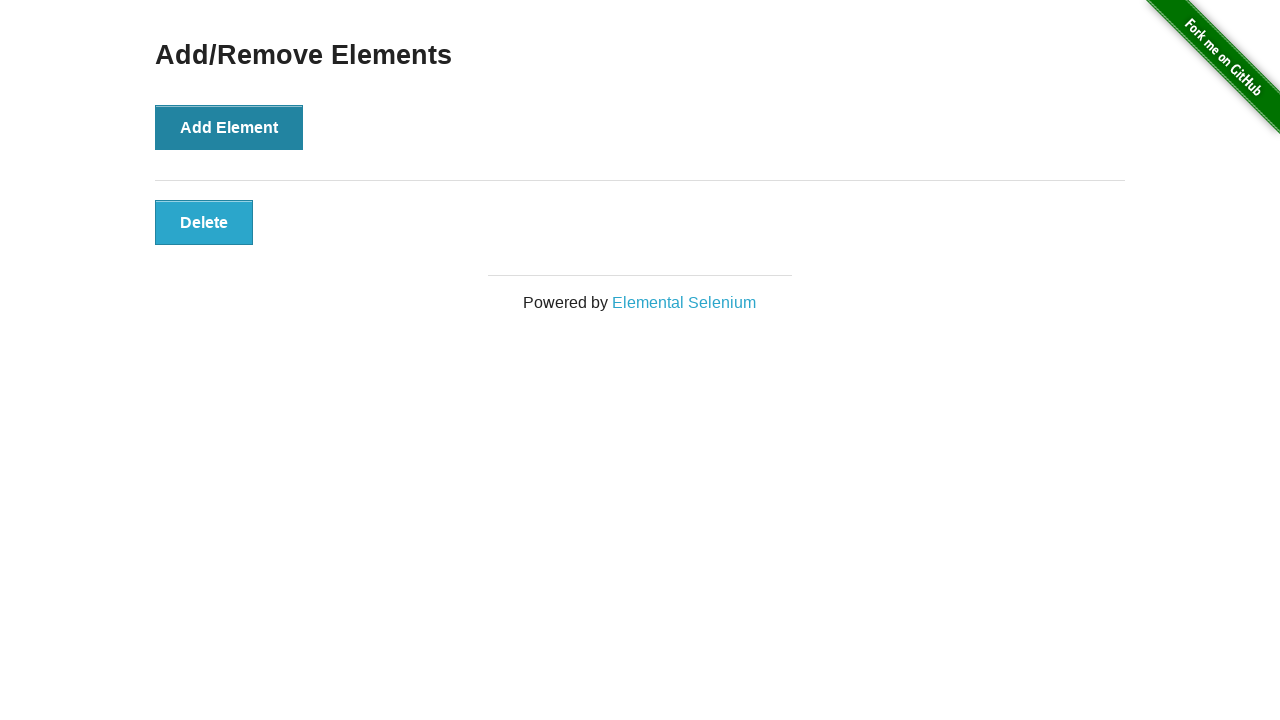